Navigates to OrangeHRM demo page and verifies social media links are present in the footer

Starting URL: https://opensource-demo.orangehrmlive.com

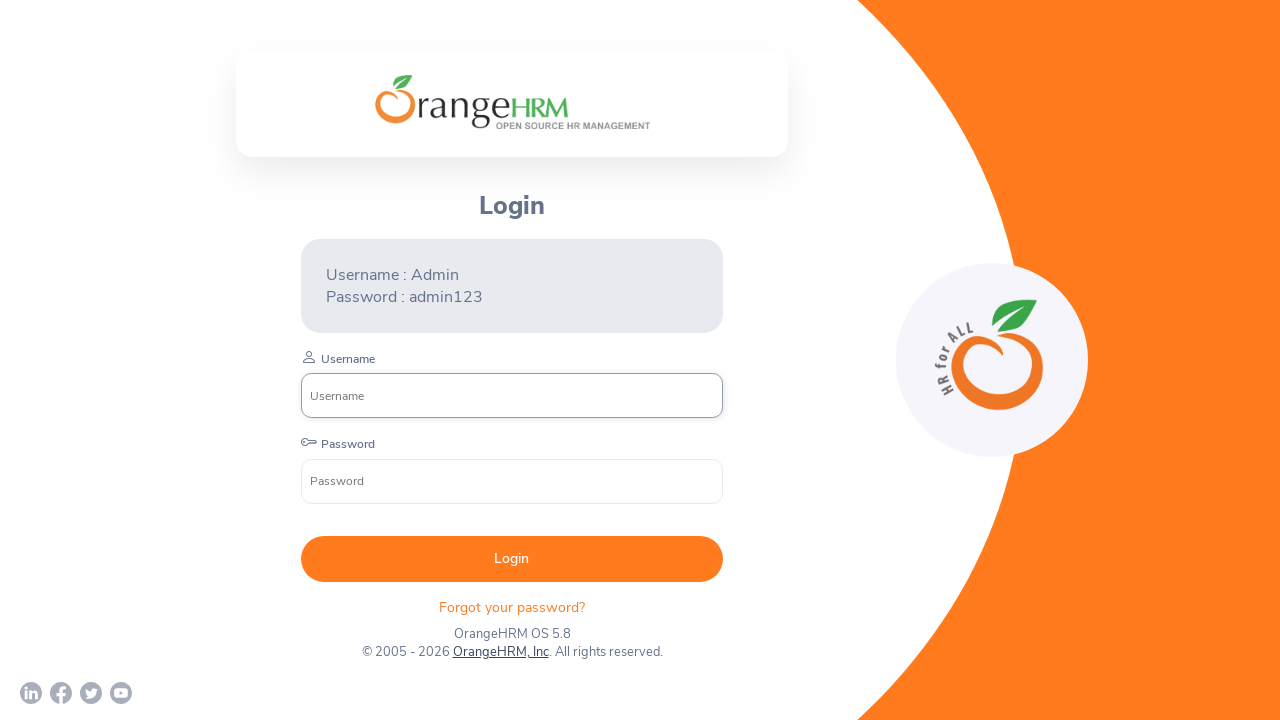

Waited for footer social media section to load
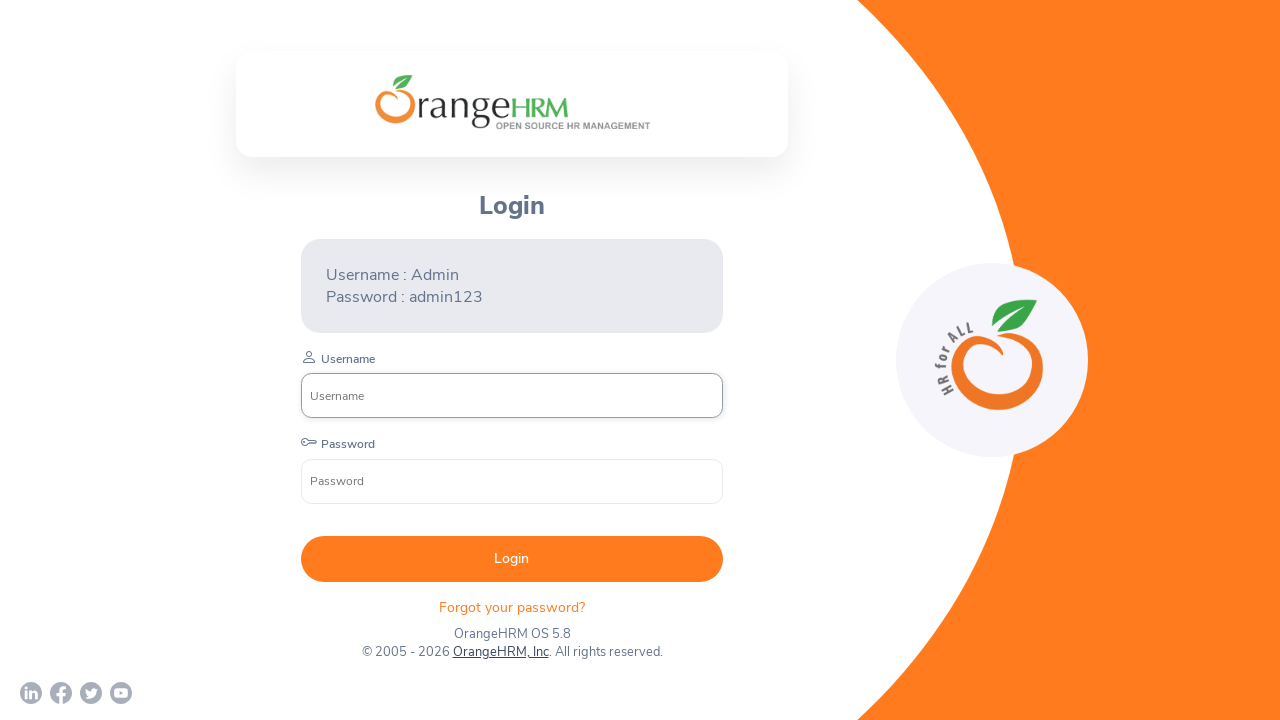

Verified social media links are present in footer
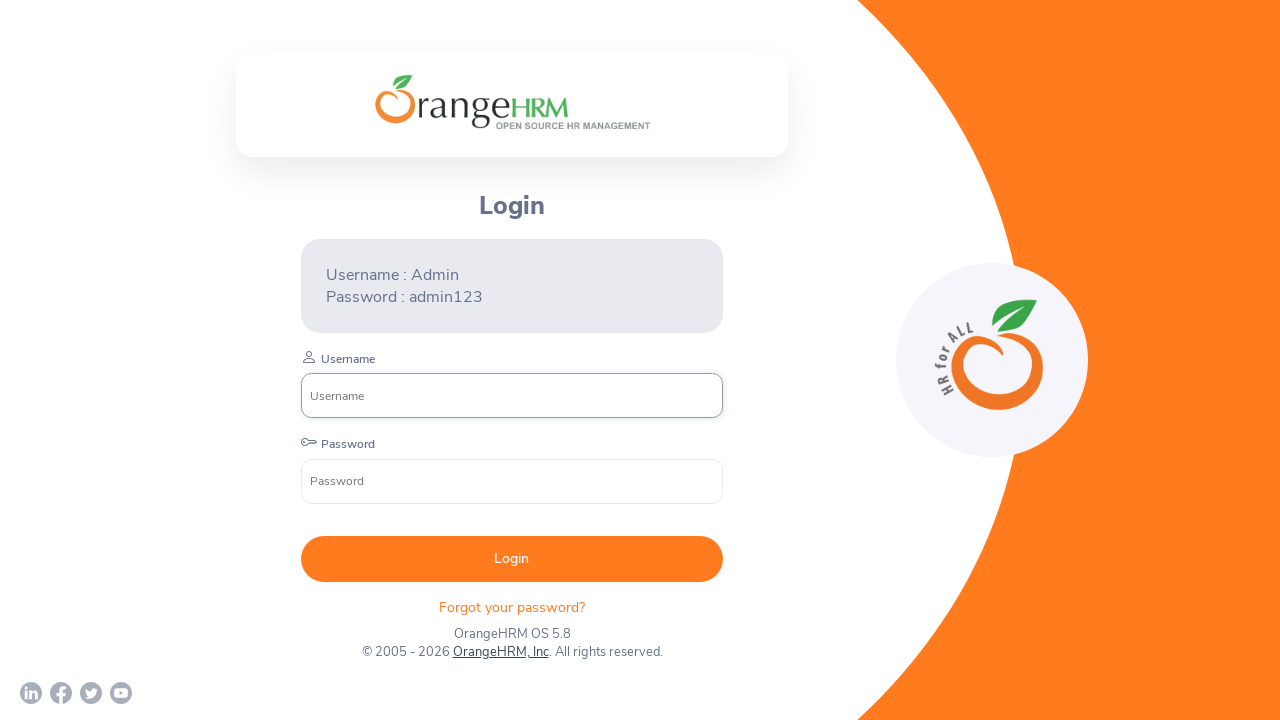

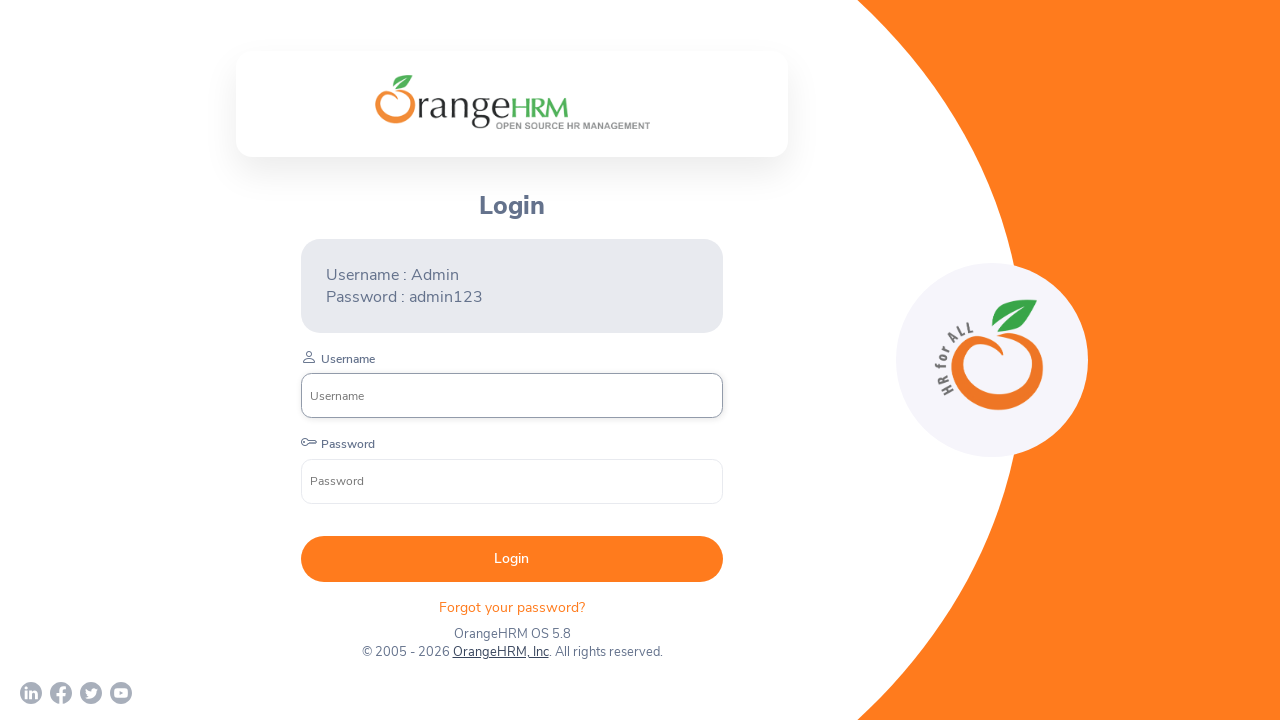